Tests dropdown functionality on Heroku app by selecting options using different methods: by visible text, by index, and by value

Starting URL: https://the-internet.herokuapp.com/dropdown

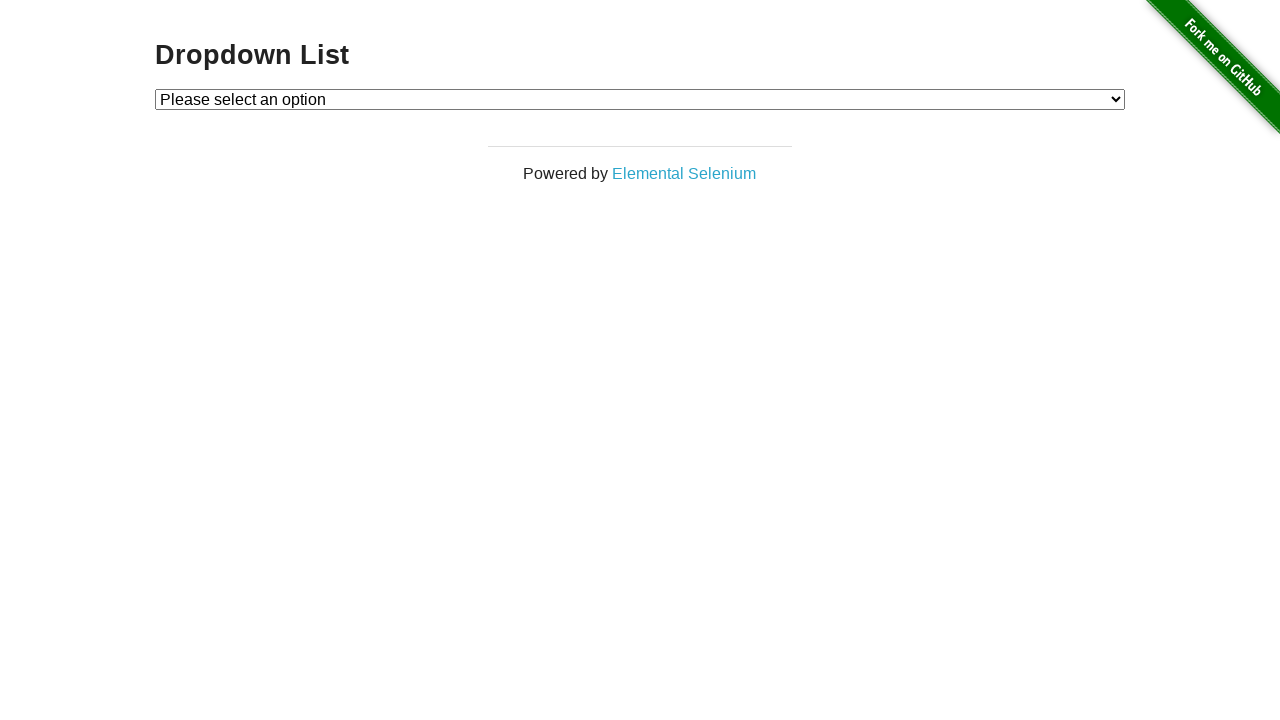

Dropdown element loaded and is visible
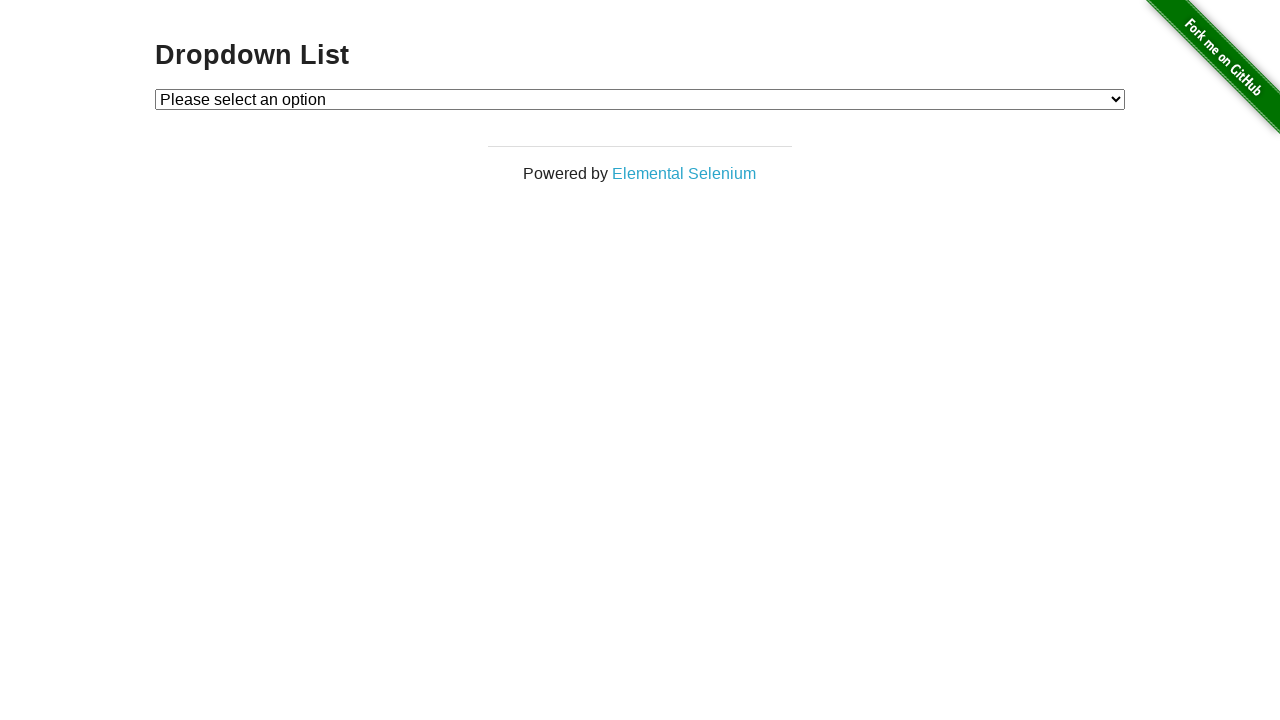

Selected Option 1 by visible text on #dropdown
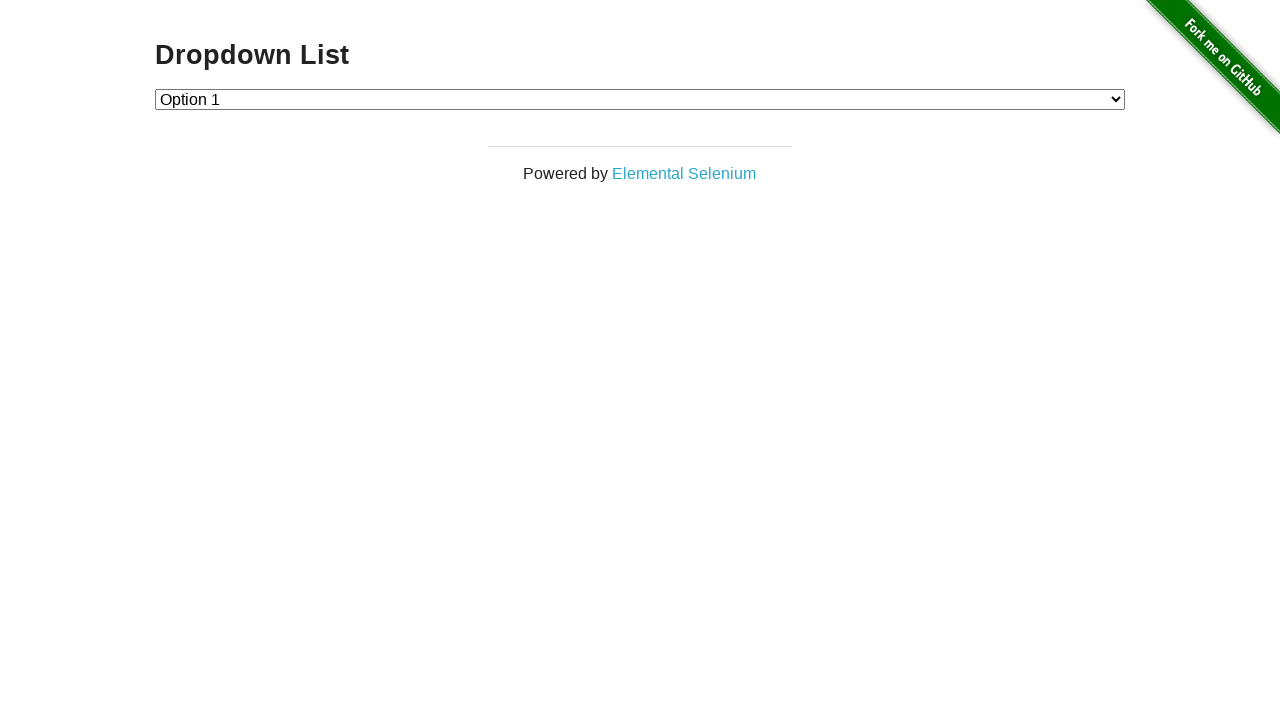

Selected Option 2 by index on #dropdown
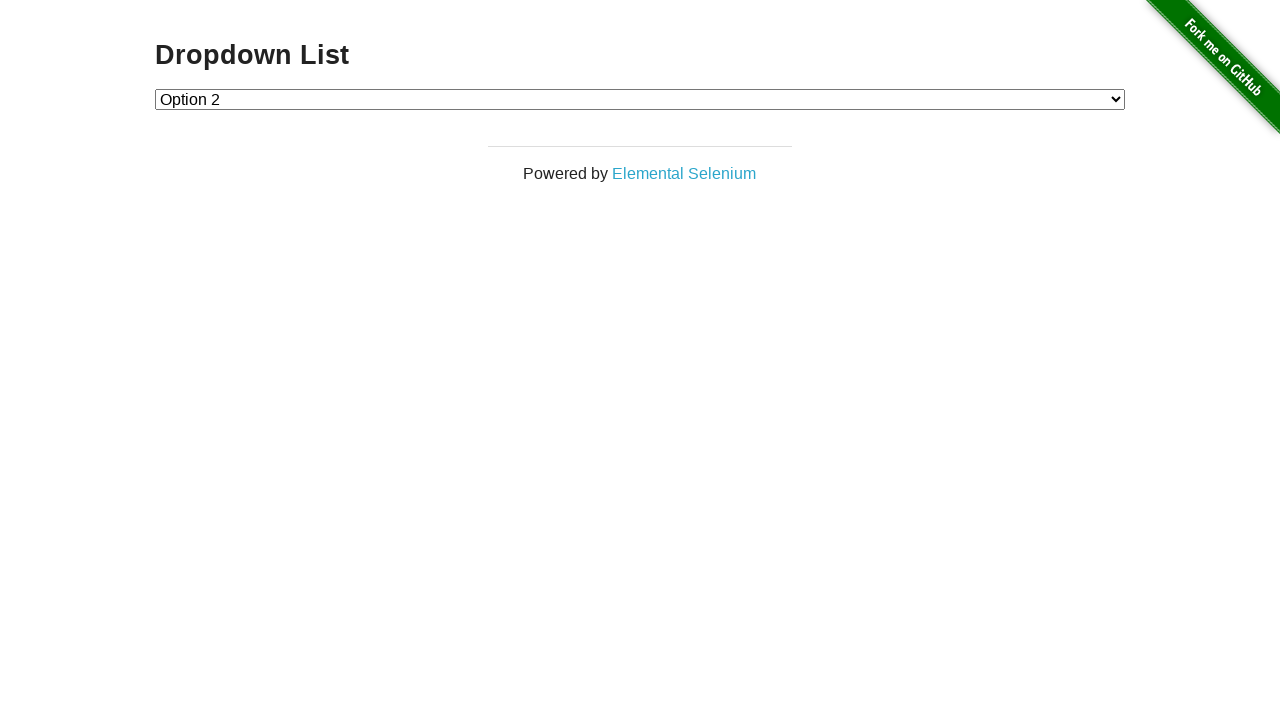

Selected Option 1 by value on #dropdown
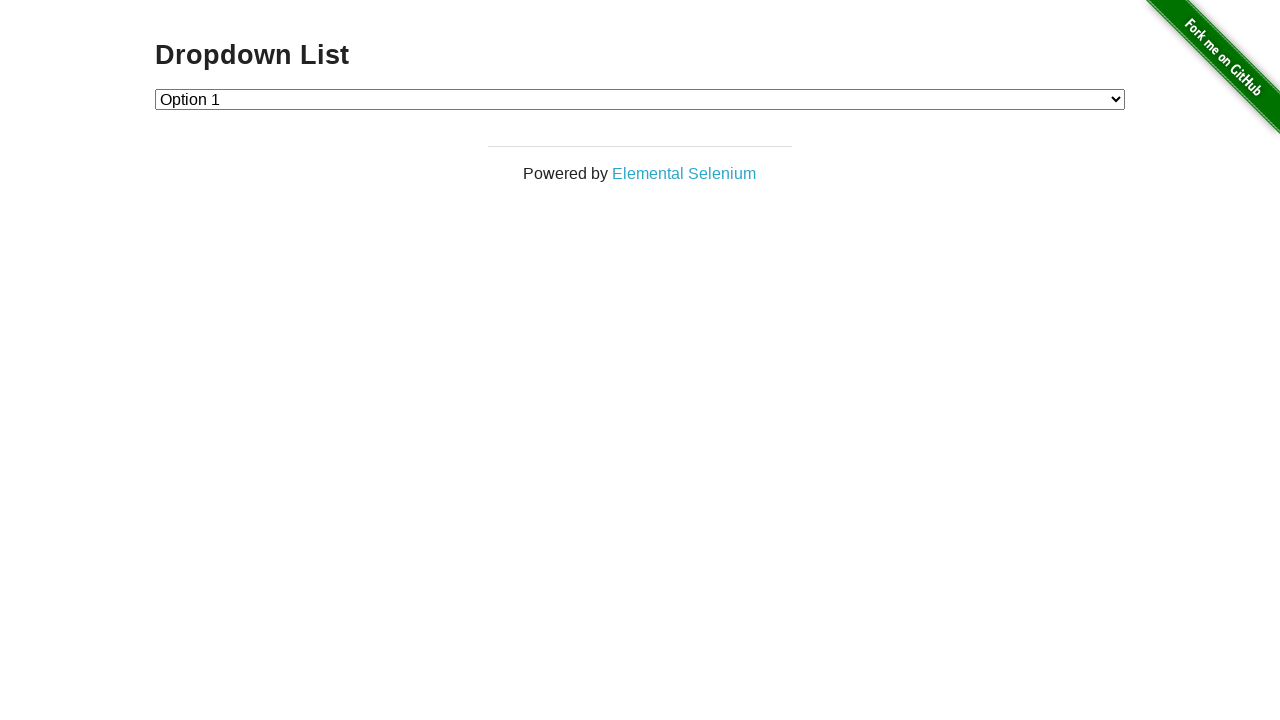

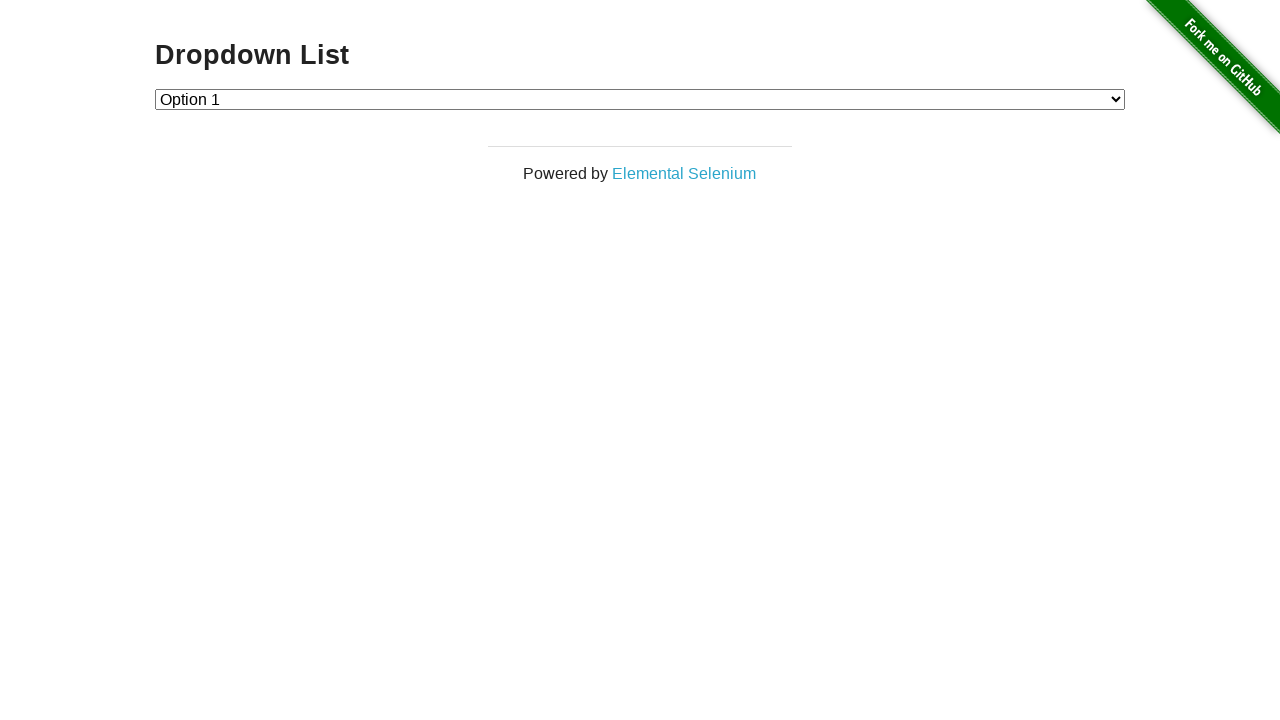